Fills out a practice automation form with personal details including name, email, gender, phone number, date of birth, subjects, hobbies, address, and state/city selection, then verifies the submitted data appears correctly in a confirmation table.

Starting URL: https://demoqa.com/automation-practice-form

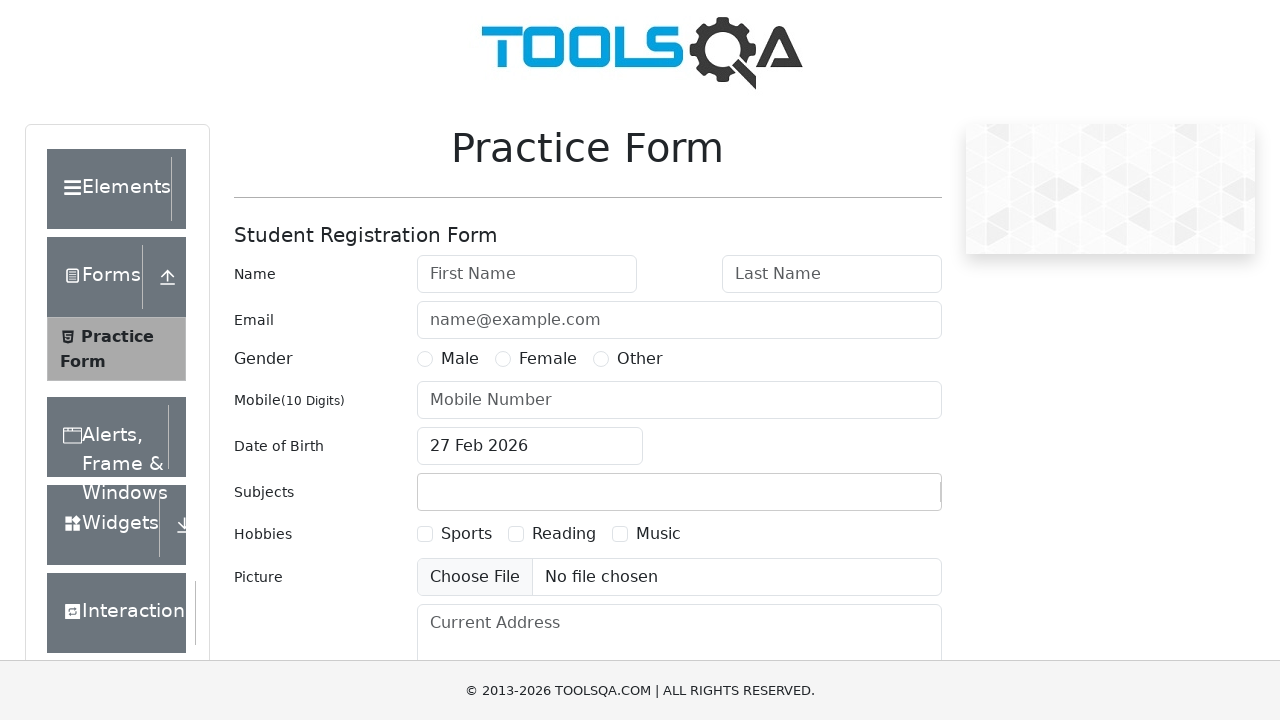

Filled first name field with 'Natalie' on #firstName
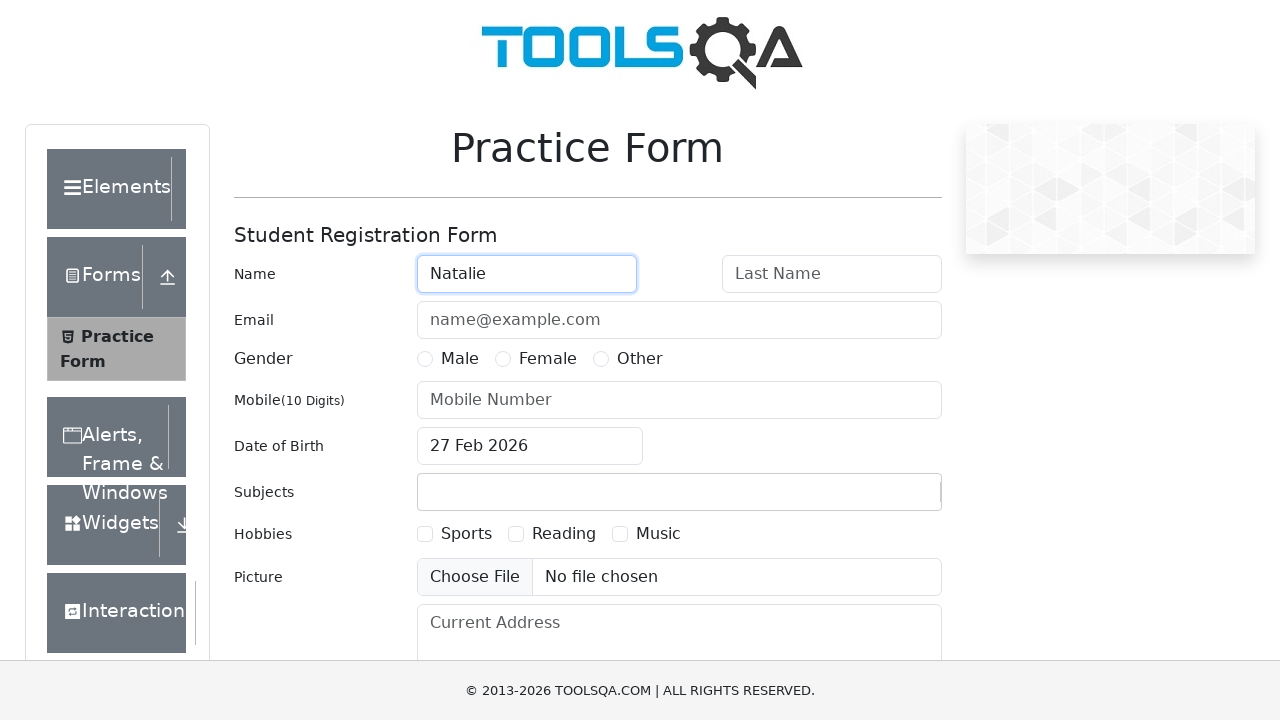

Filled last name field with 'Chechetkina' on #lastName
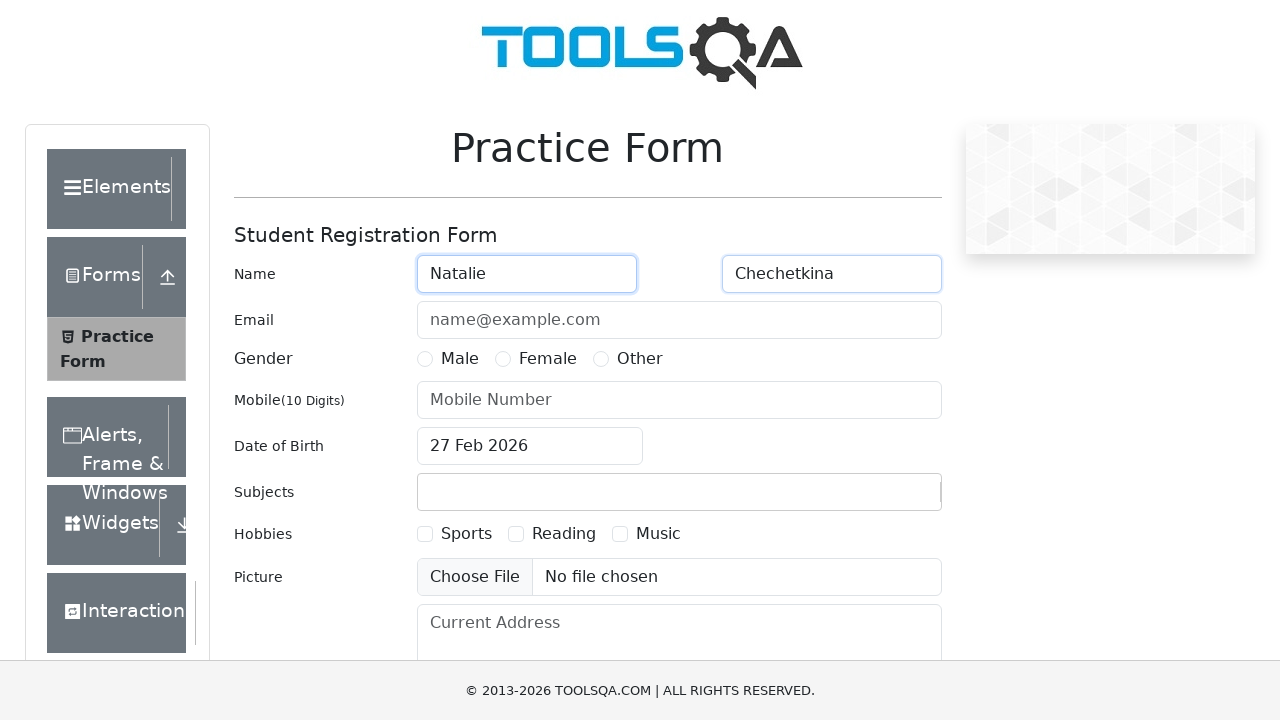

Filled email field with 'nata@gmail.com' on #userEmail
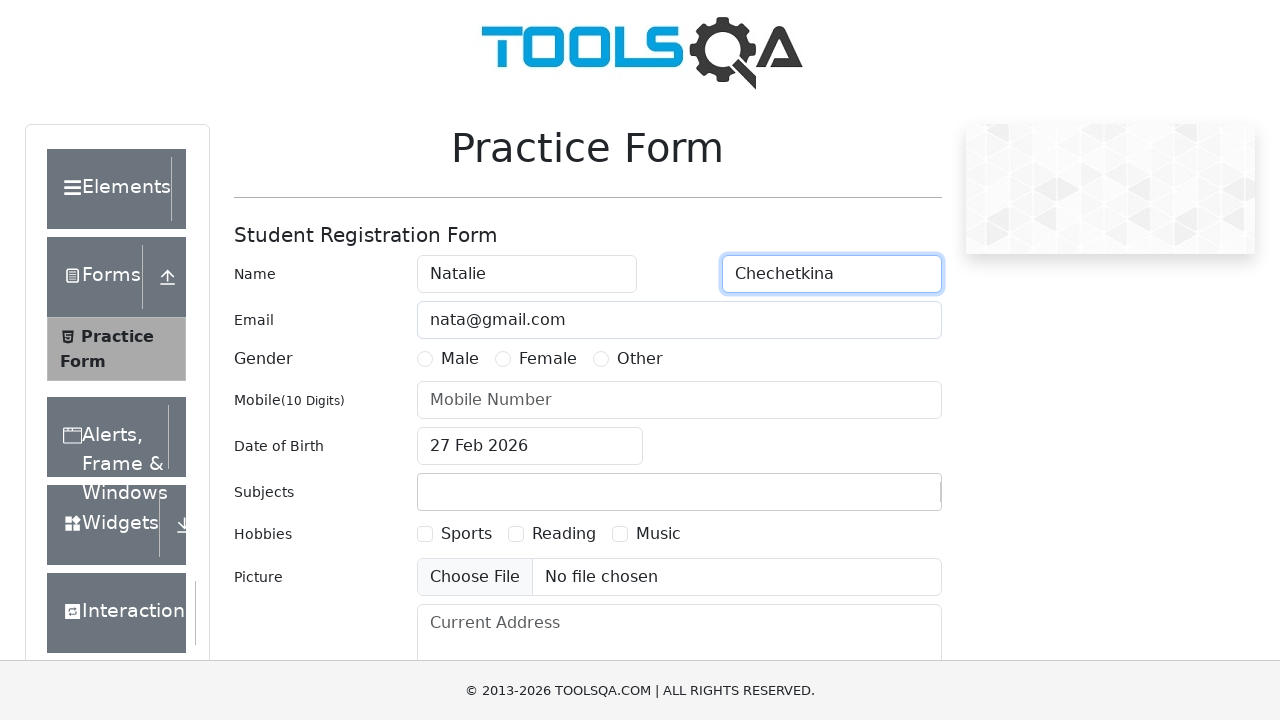

Selected Female gender option at (548, 359) on #genterWrapper >> text=Female
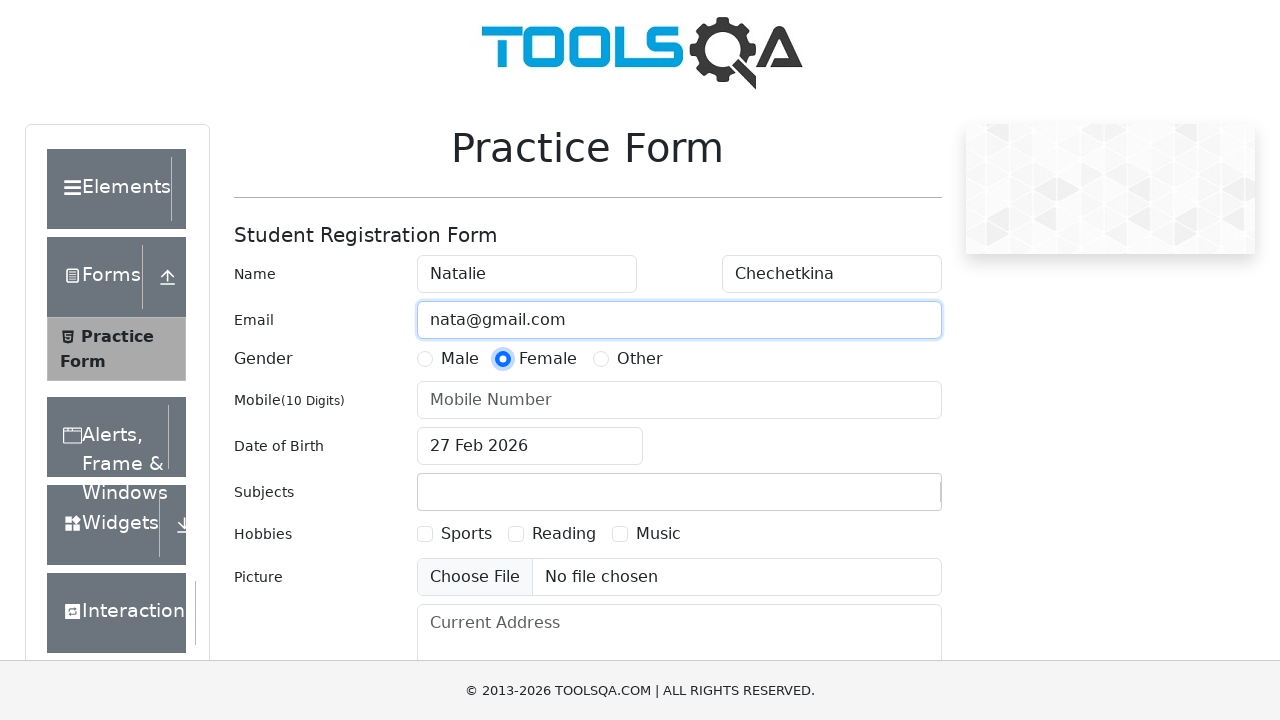

Filled phone number field with '8999123456' on #userNumber
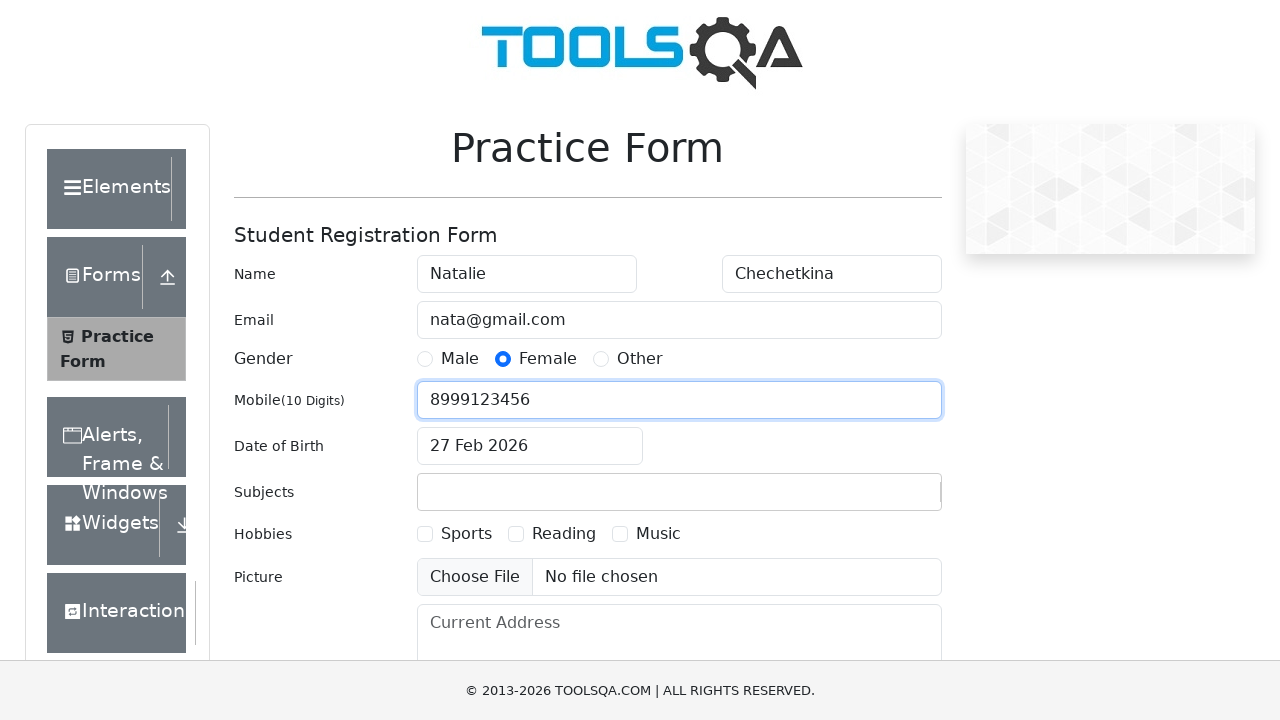

Clicked date picker to open calendar at (530, 446) on .react-datepicker-wrapper
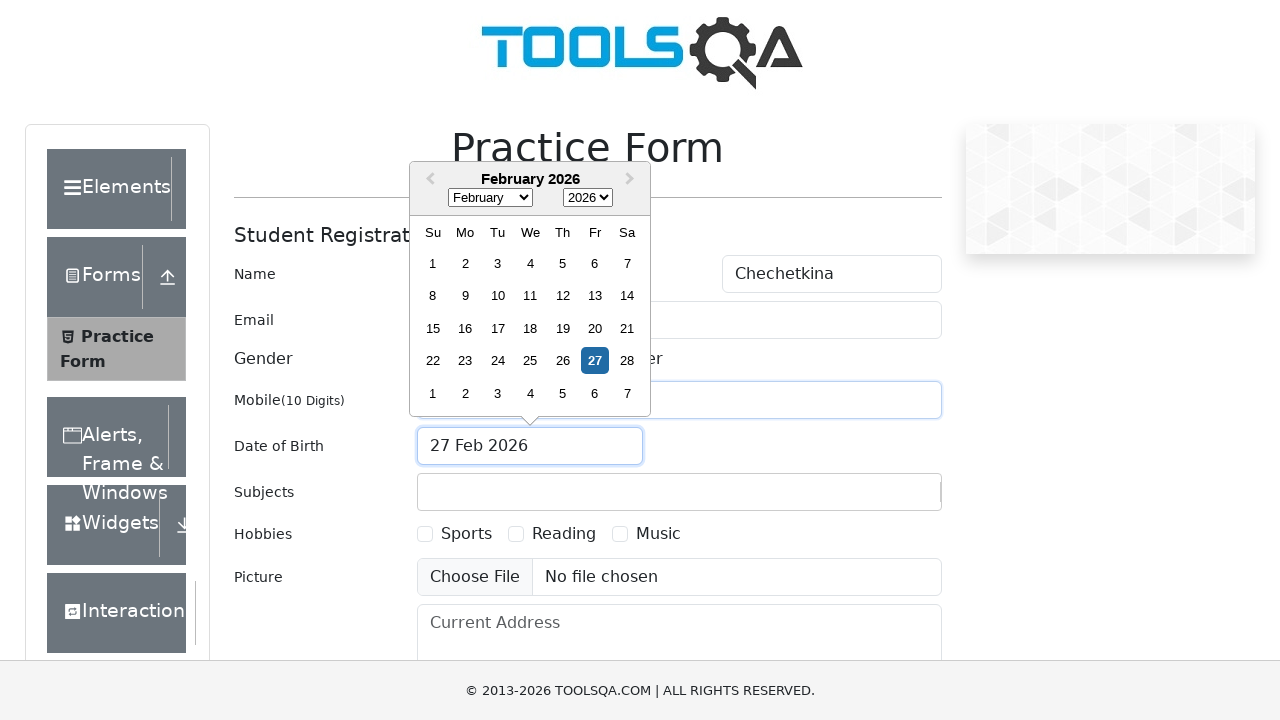

Selected December from month dropdown on .react-datepicker__month-select
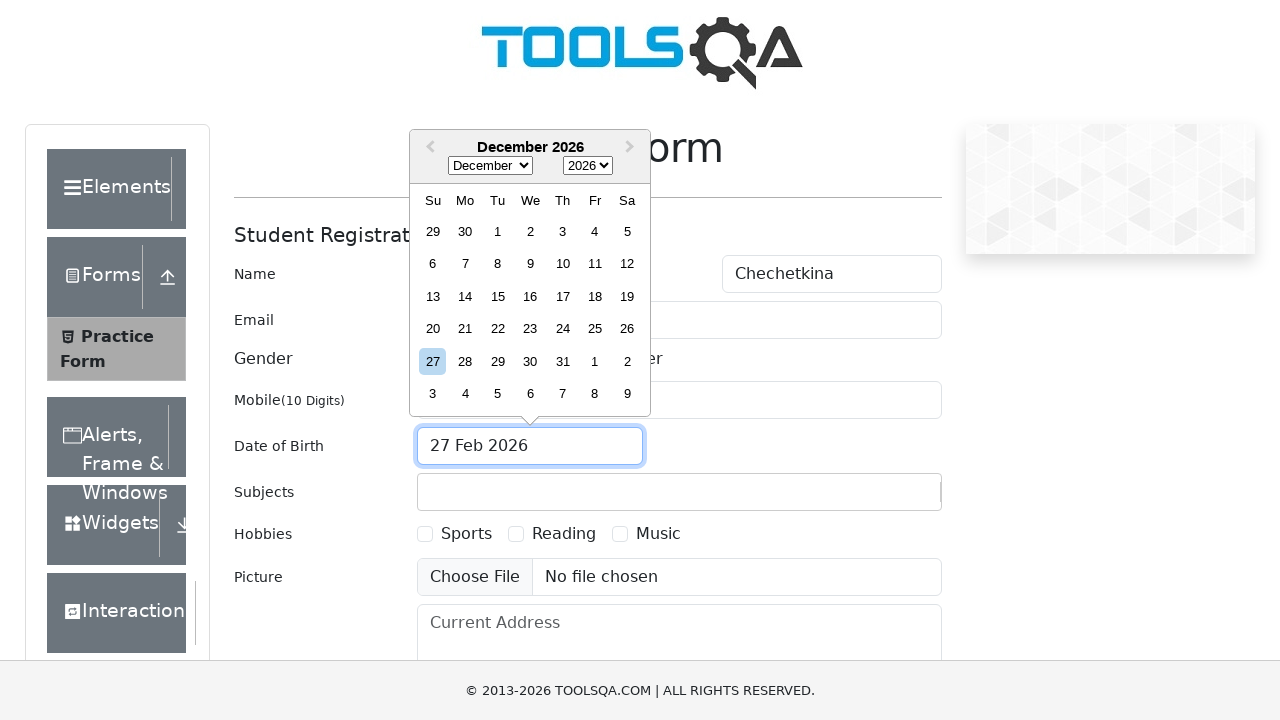

Selected 1990 from year dropdown on .react-datepicker__year-select
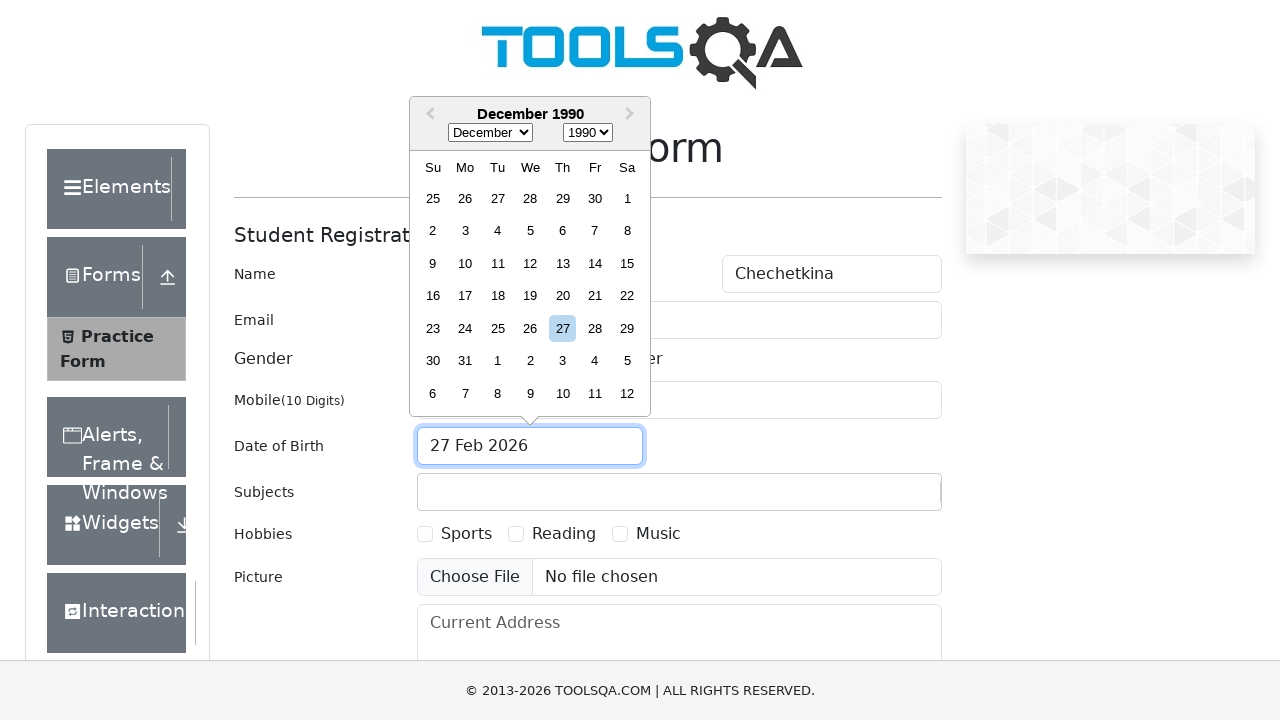

Selected day 7 from calendar (date: December 7, 1990) at (595, 231) on .react-datepicker__day--007:not(.react-datepicker__day--outside-month)
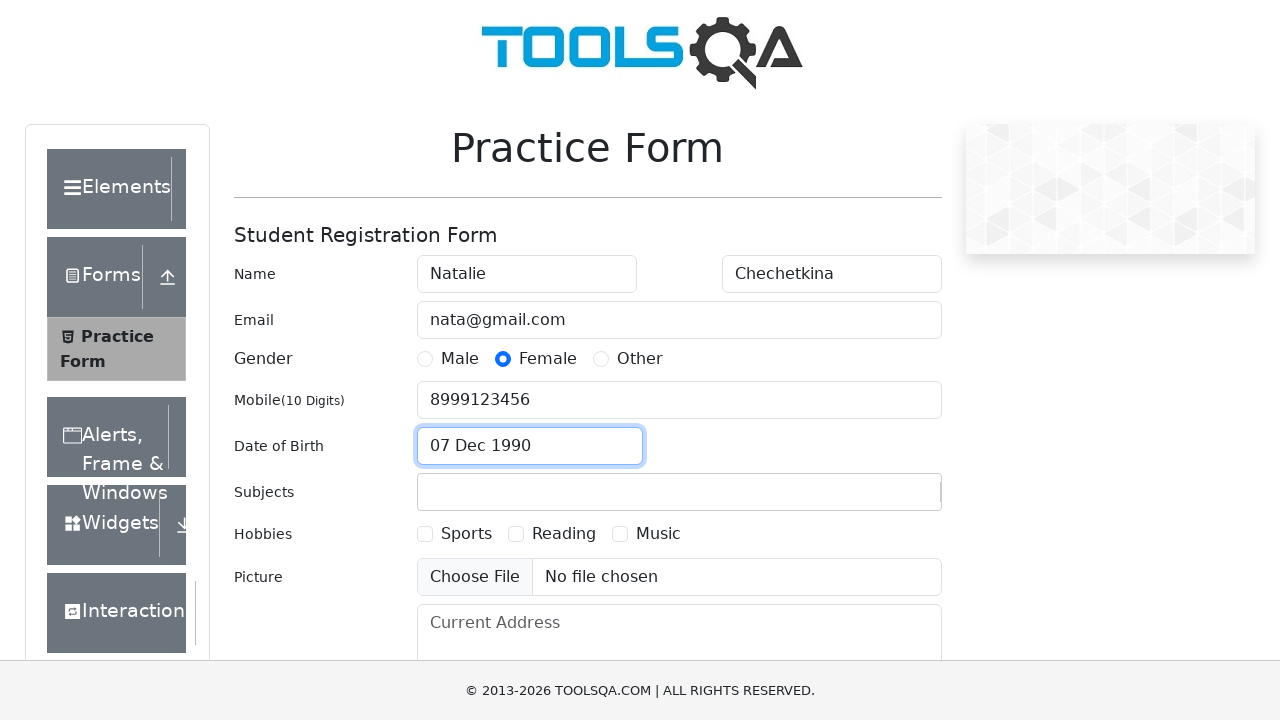

Filled subjects input field with 'Maths' on #subjectsInput
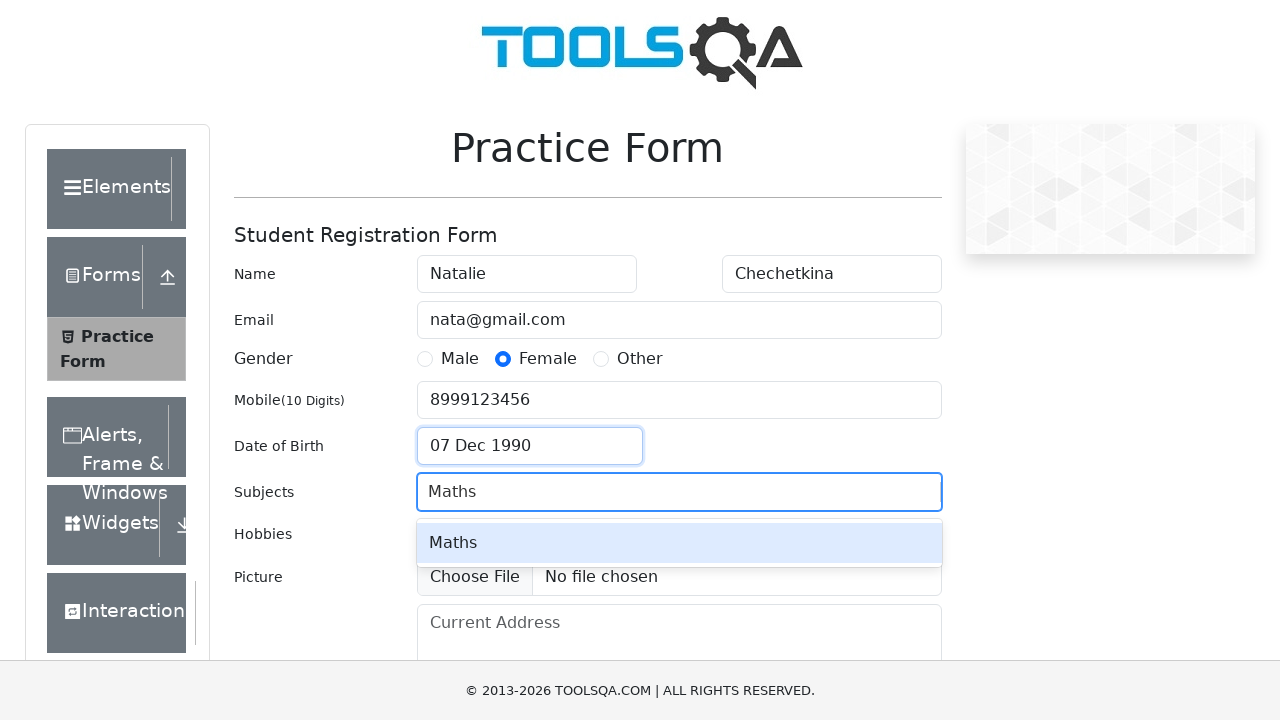

Pressed Enter to add Maths subject on #subjectsInput
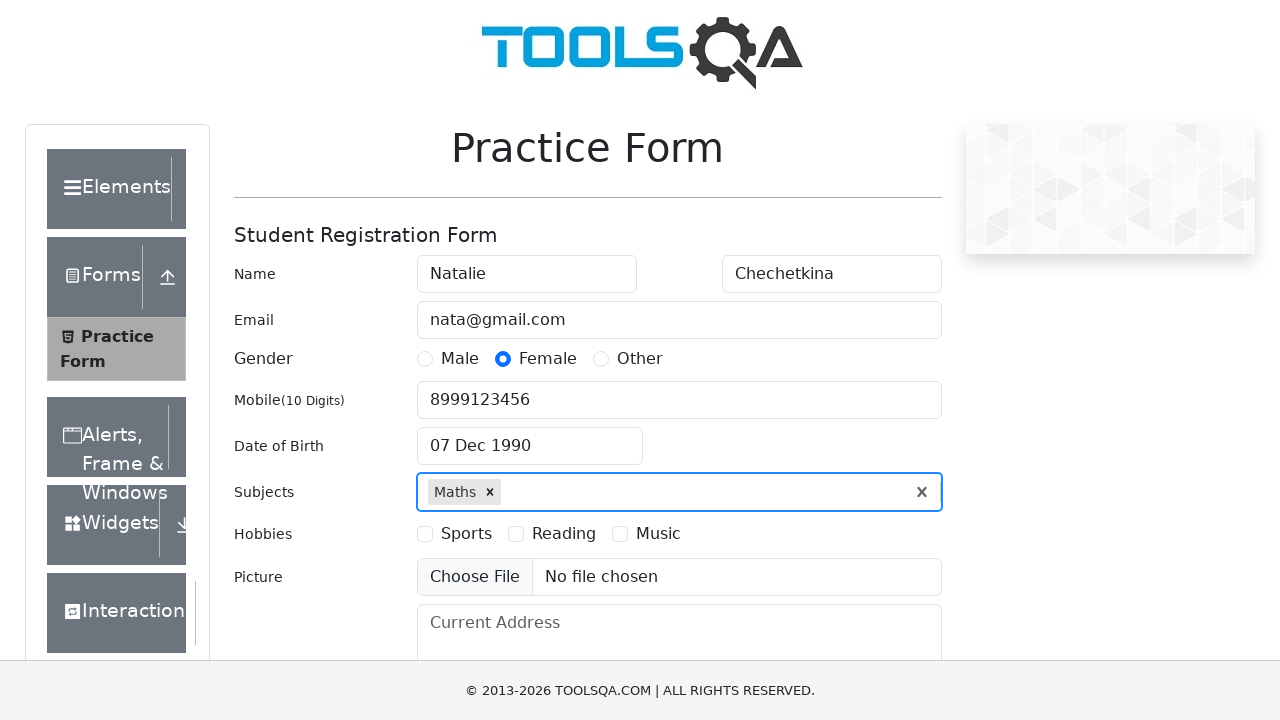

Filled subjects input field with 'English' on #subjectsInput
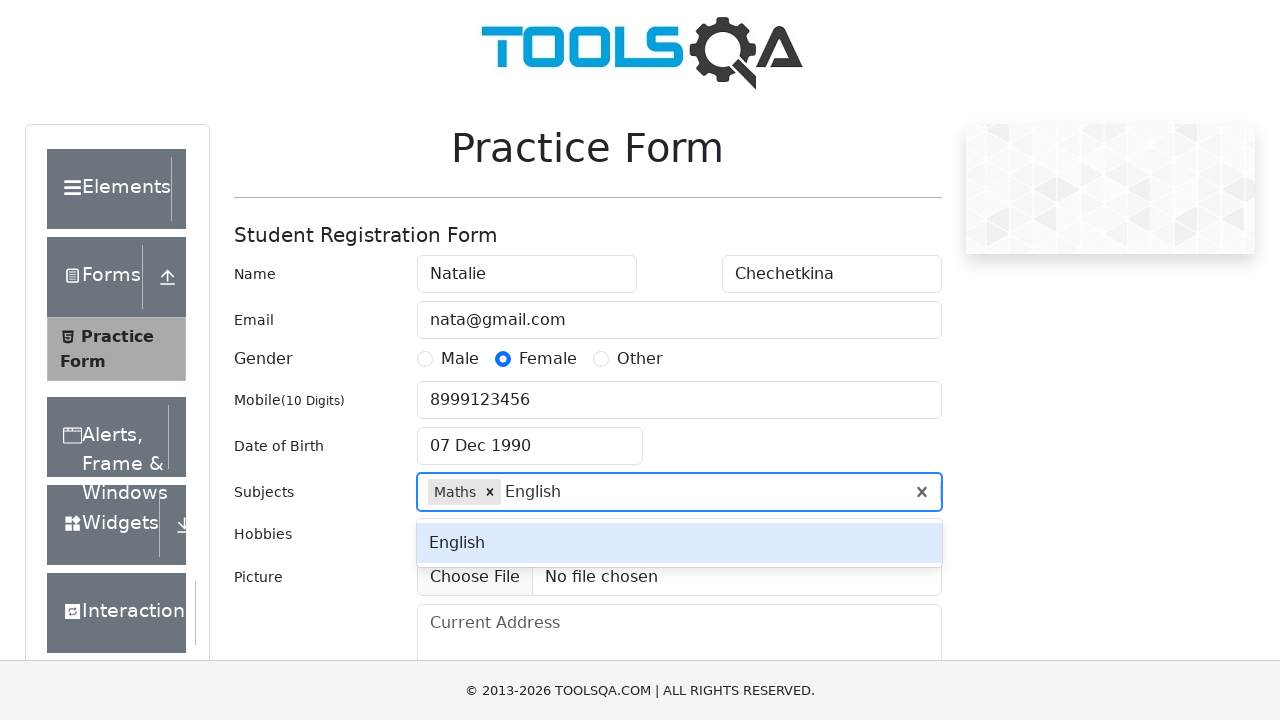

Pressed Enter to add English subject on #subjectsInput
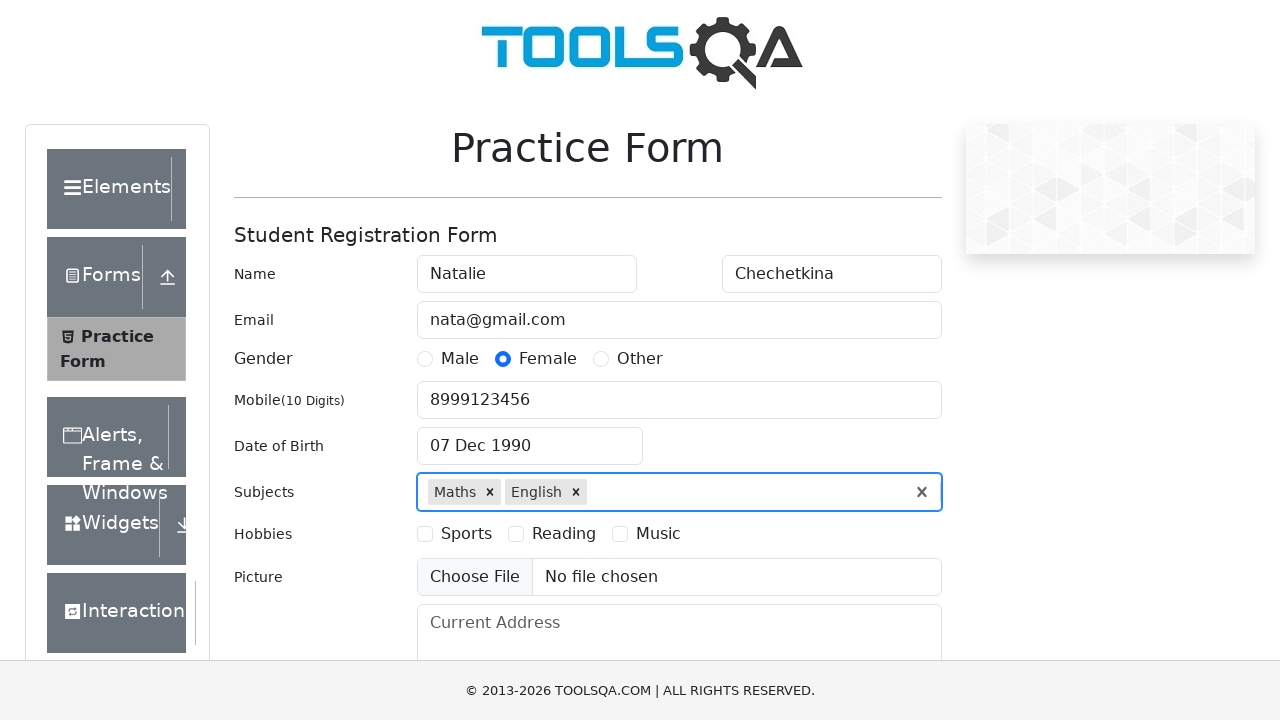

Selected Sports hobby checkbox at (466, 534) on [for='hobbies-checkbox-1']
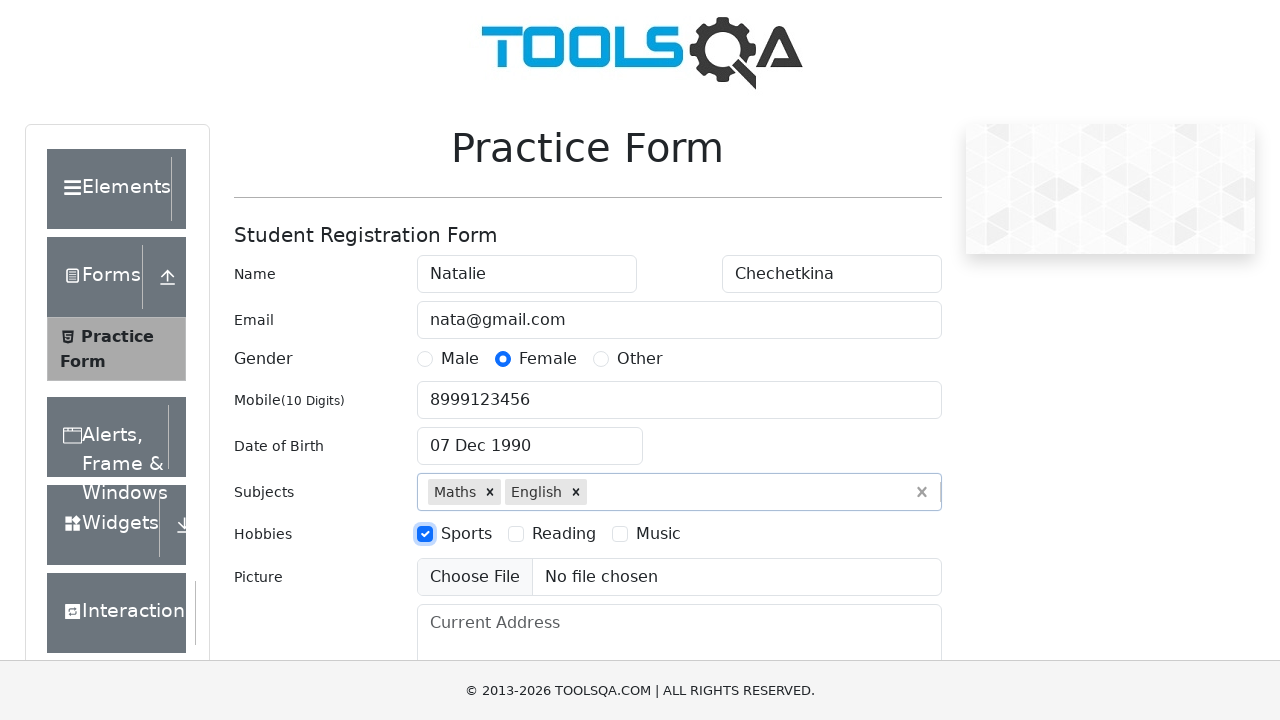

Selected Reading hobby checkbox at (564, 534) on [for='hobbies-checkbox-2']
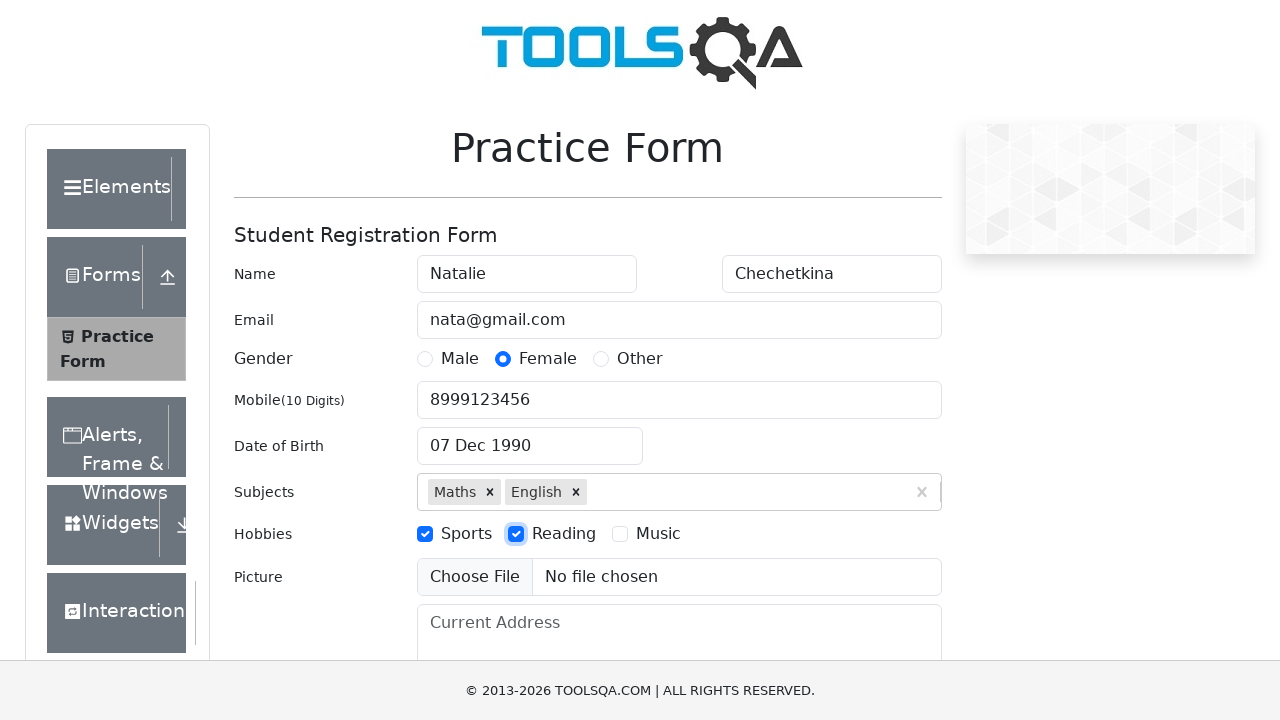

Filled current address field with 'Lenina st. 1' on #currentAddress
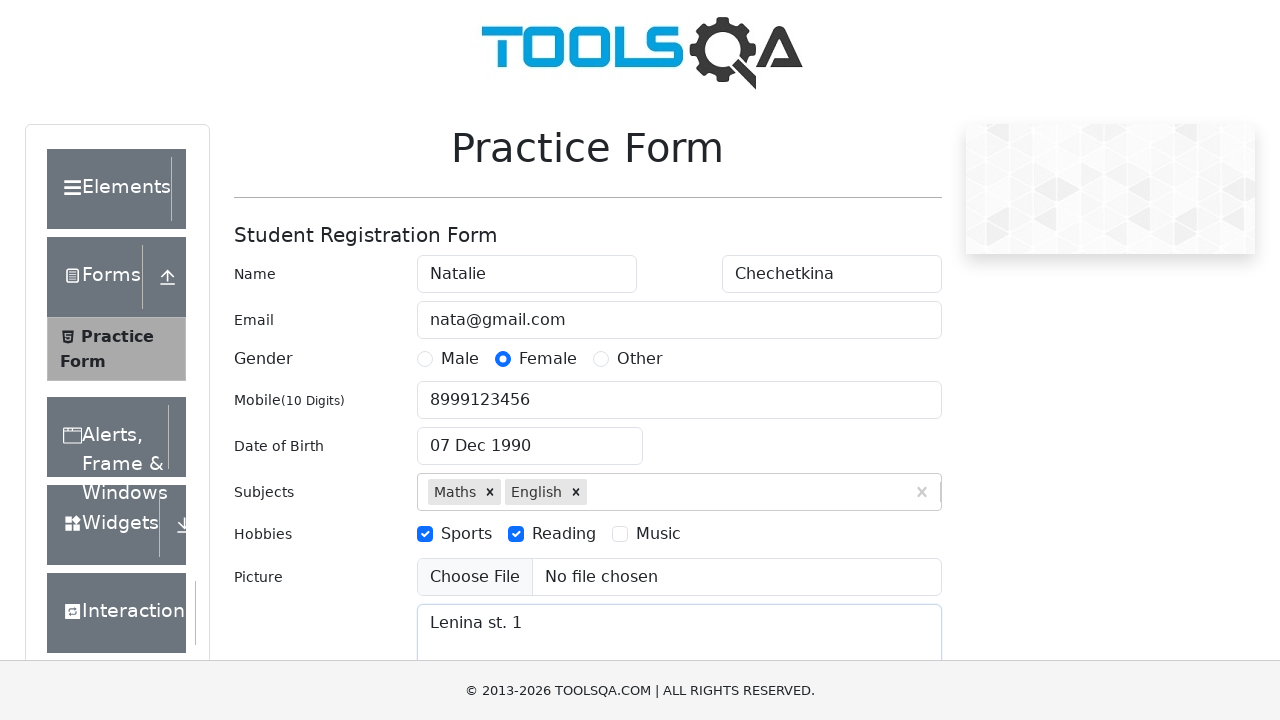

Filled state input field with 'Haryana' on #react-select-3-input
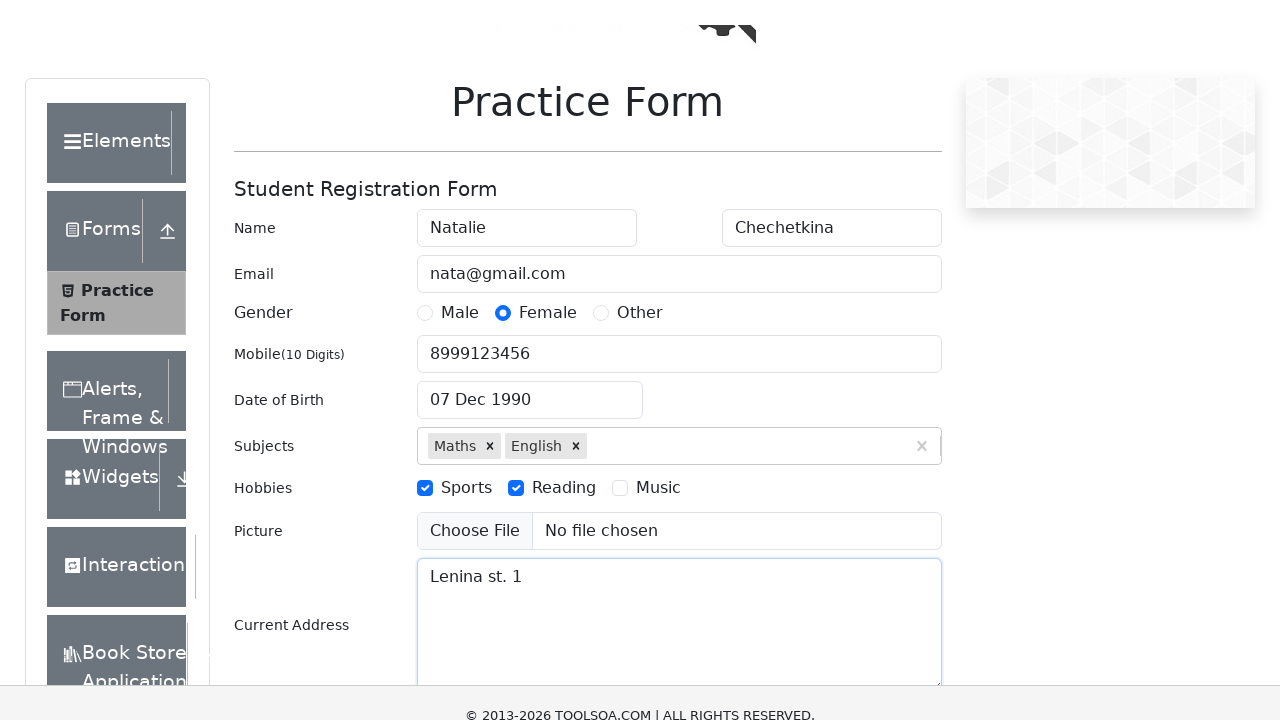

Pressed Enter to select Haryana state on #react-select-3-input
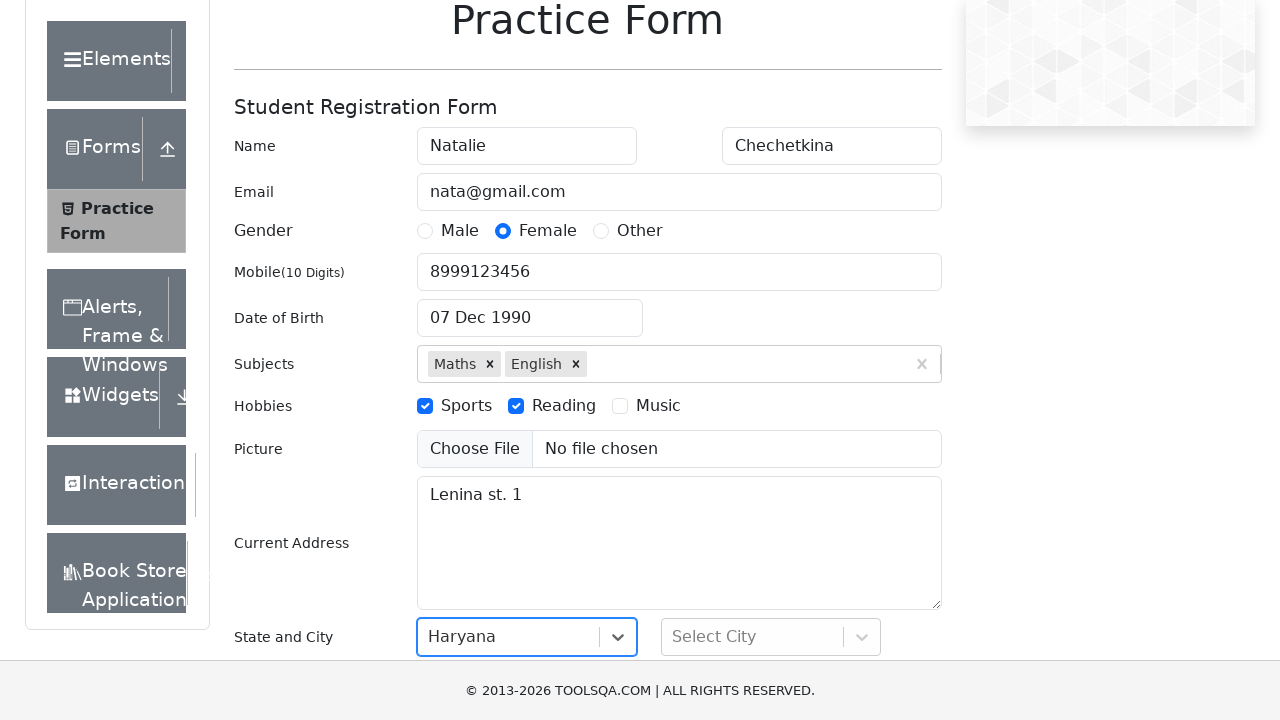

Filled city input field with 'Karnal' on #react-select-4-input
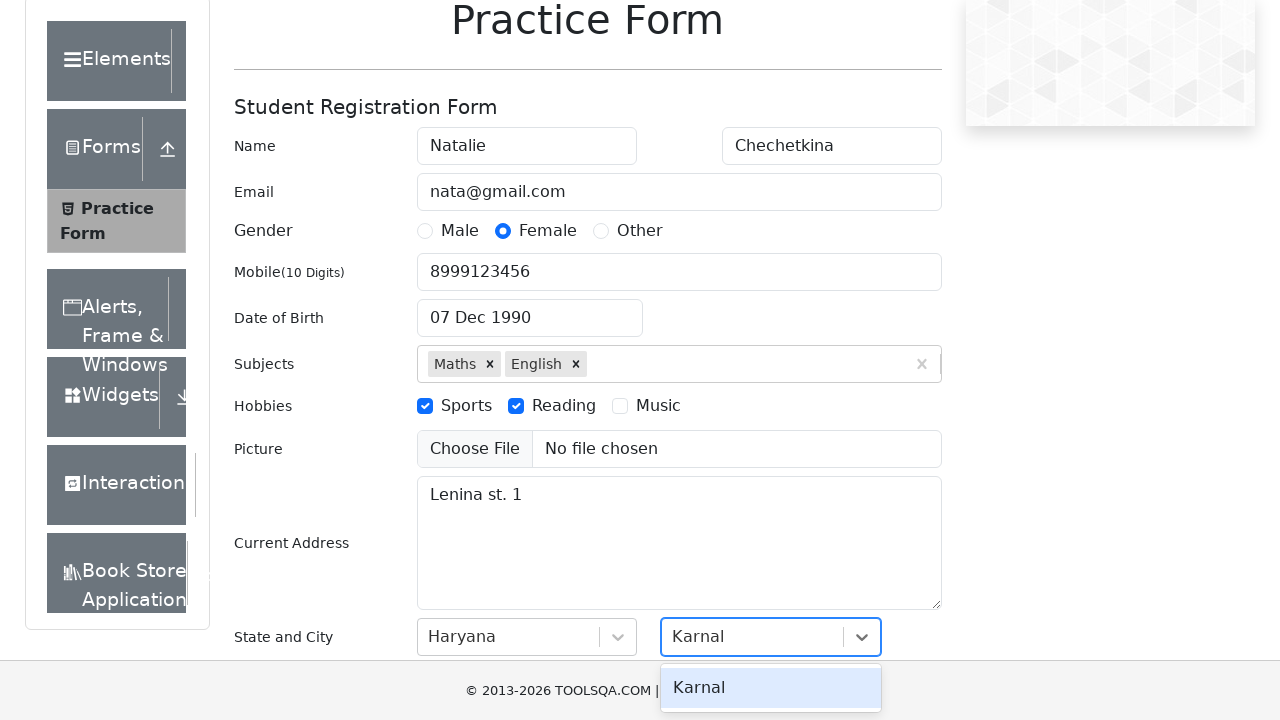

Pressed Enter to select Karnal city on #react-select-4-input
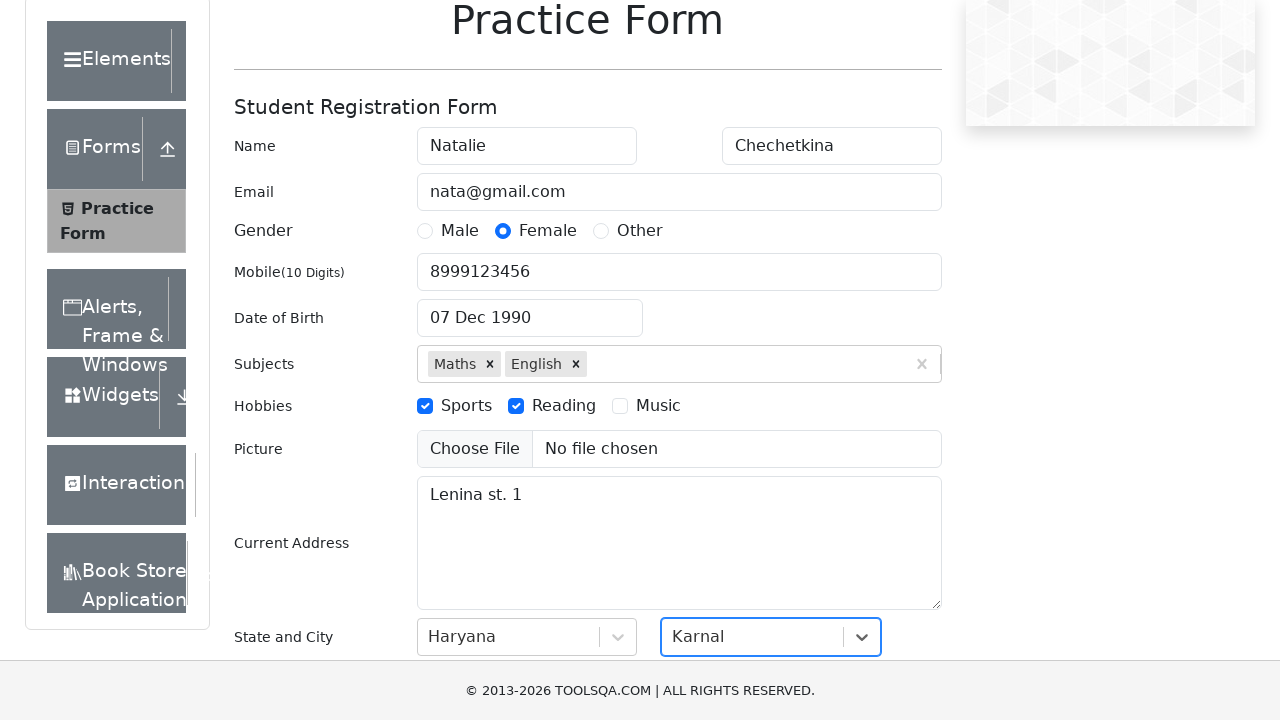

Removed fixed banner element via JavaScript
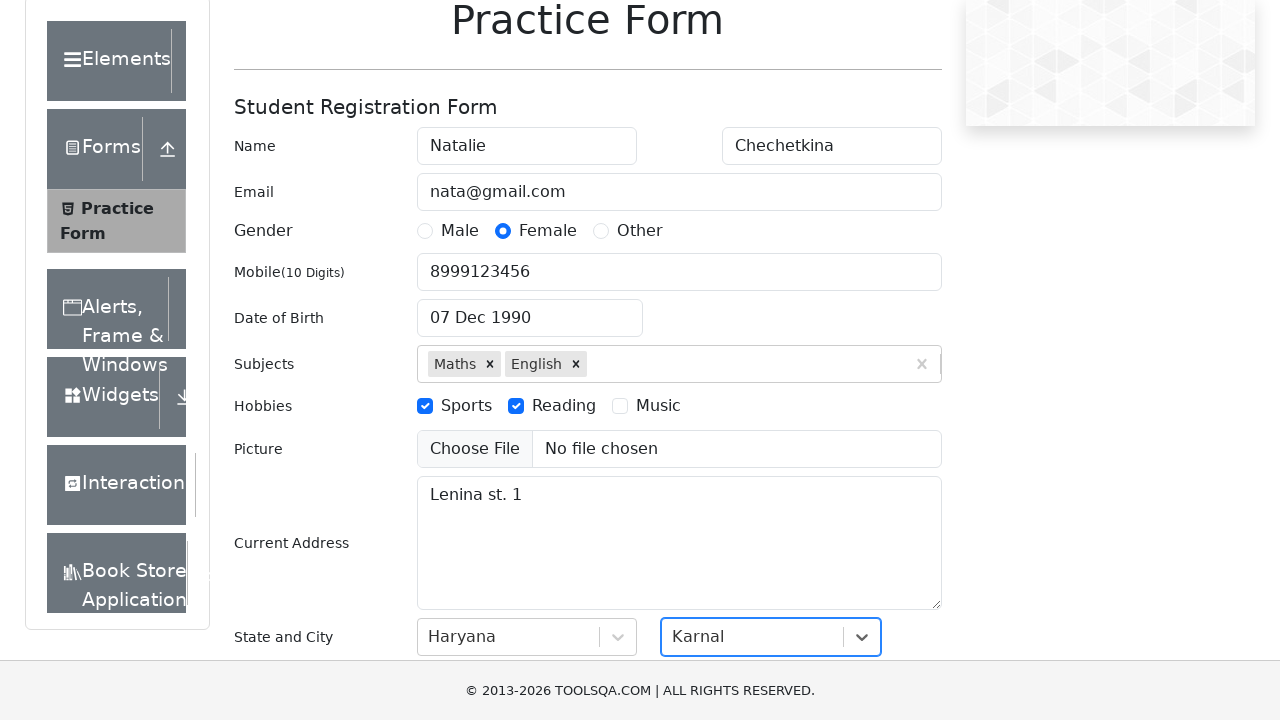

Removed footer element via JavaScript
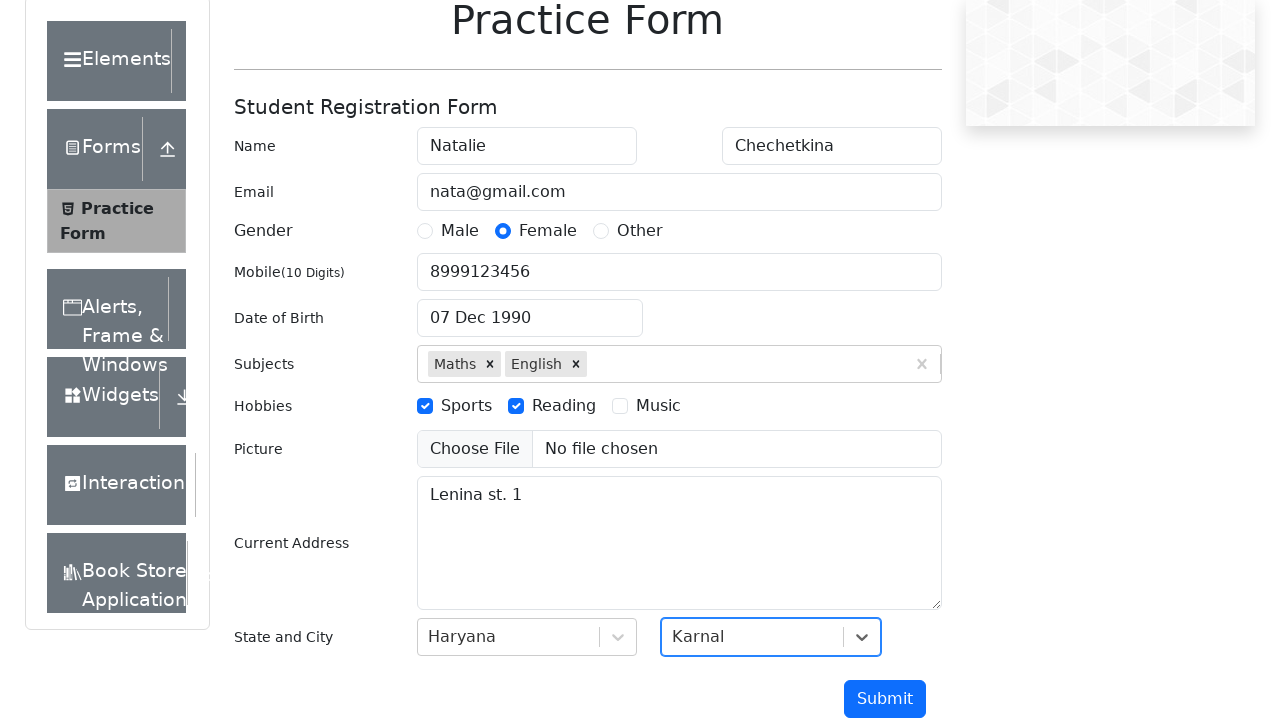

Clicked submit button to submit the form at (885, 699) on #submit
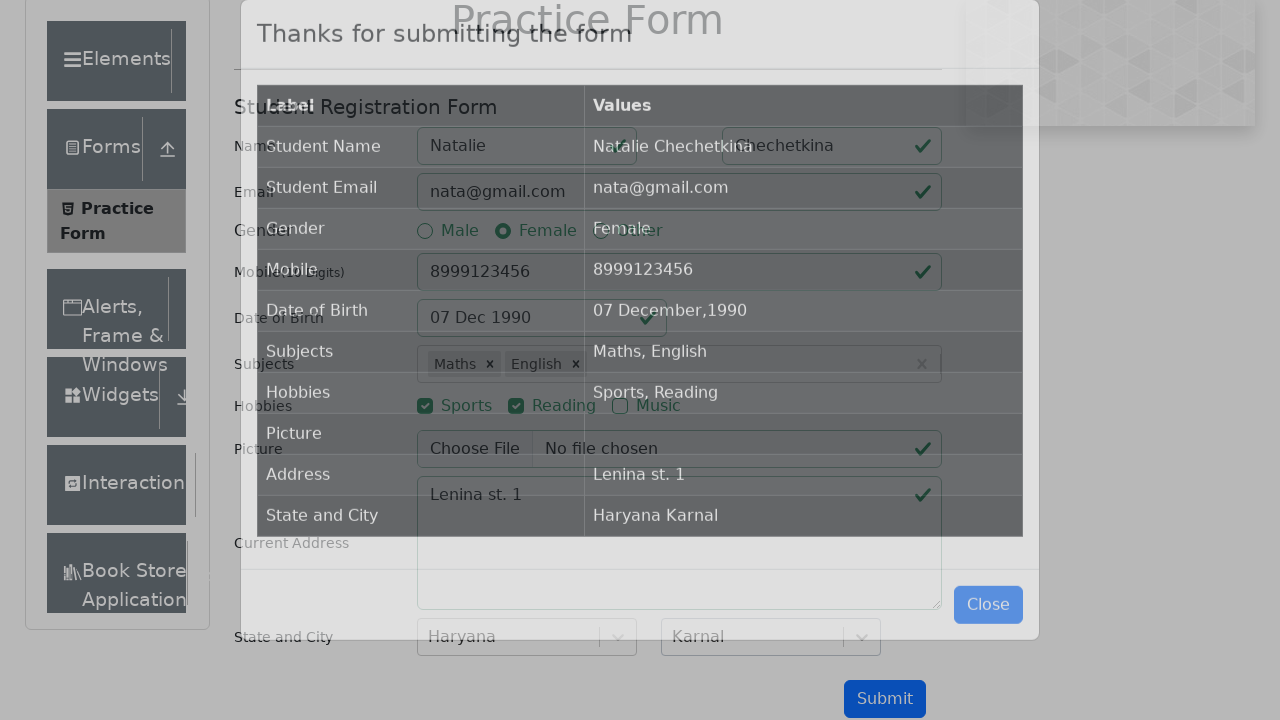

Waited for confirmation table to appear
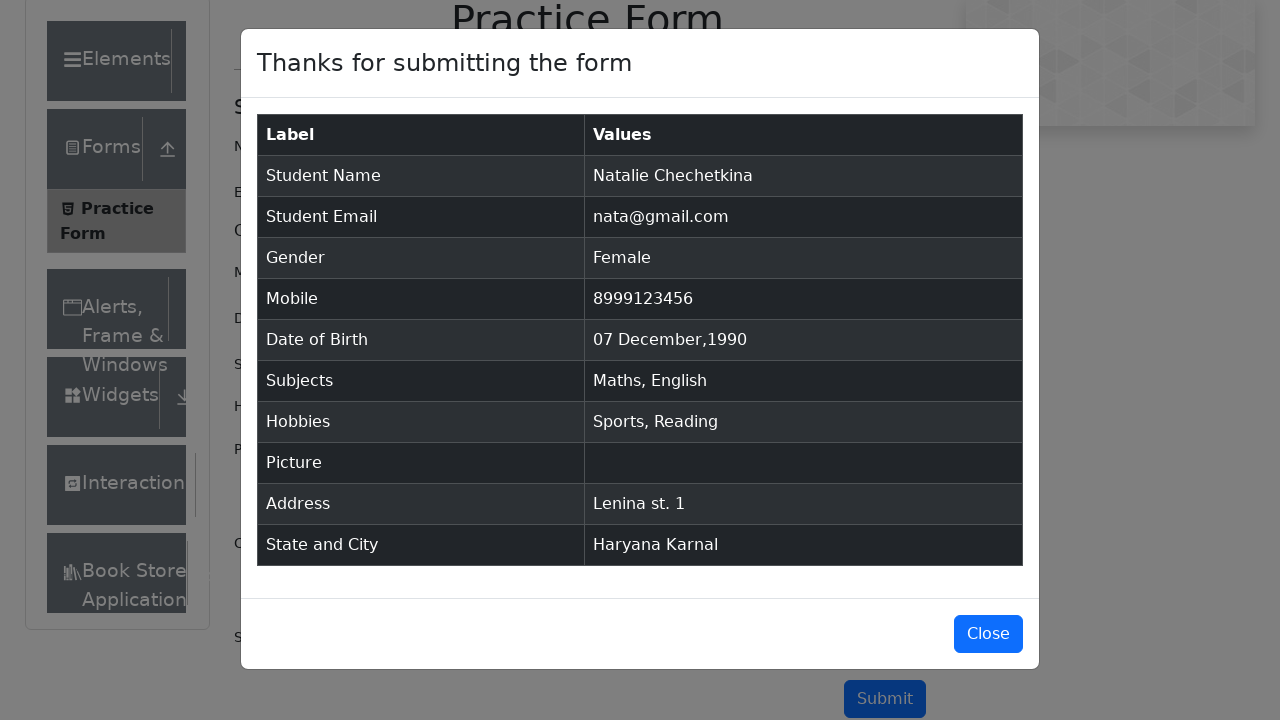

Confirmed that submission table is visible with submitted data
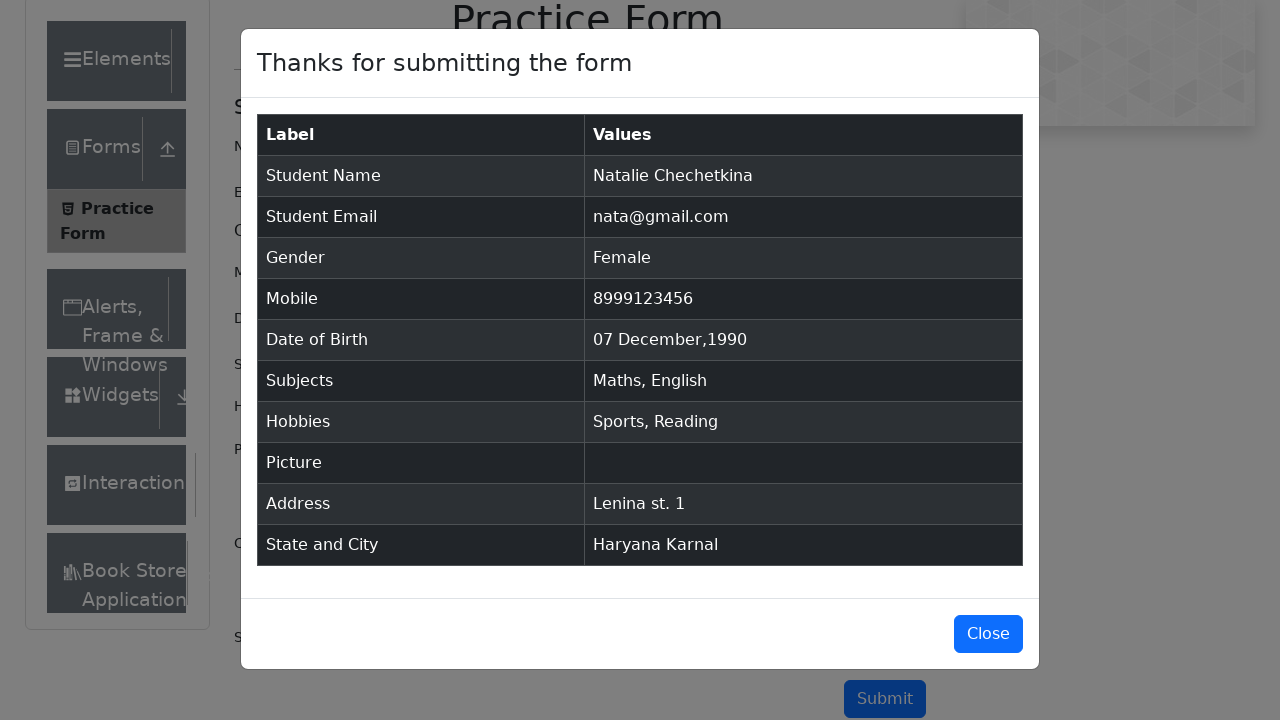

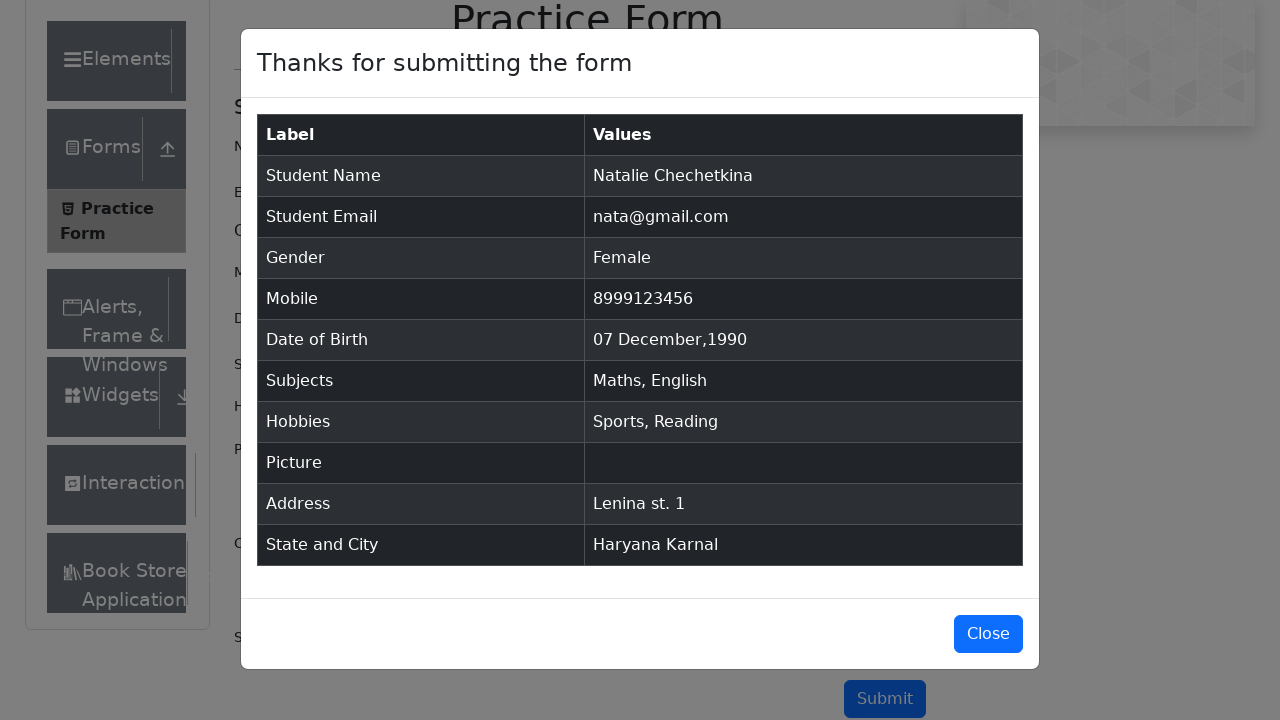